Solves a math problem by extracting a value from an element attribute, calculating the result, filling the answer, selecting checkboxes, and submitting the form

Starting URL: http://suninjuly.github.io/get_attribute.html

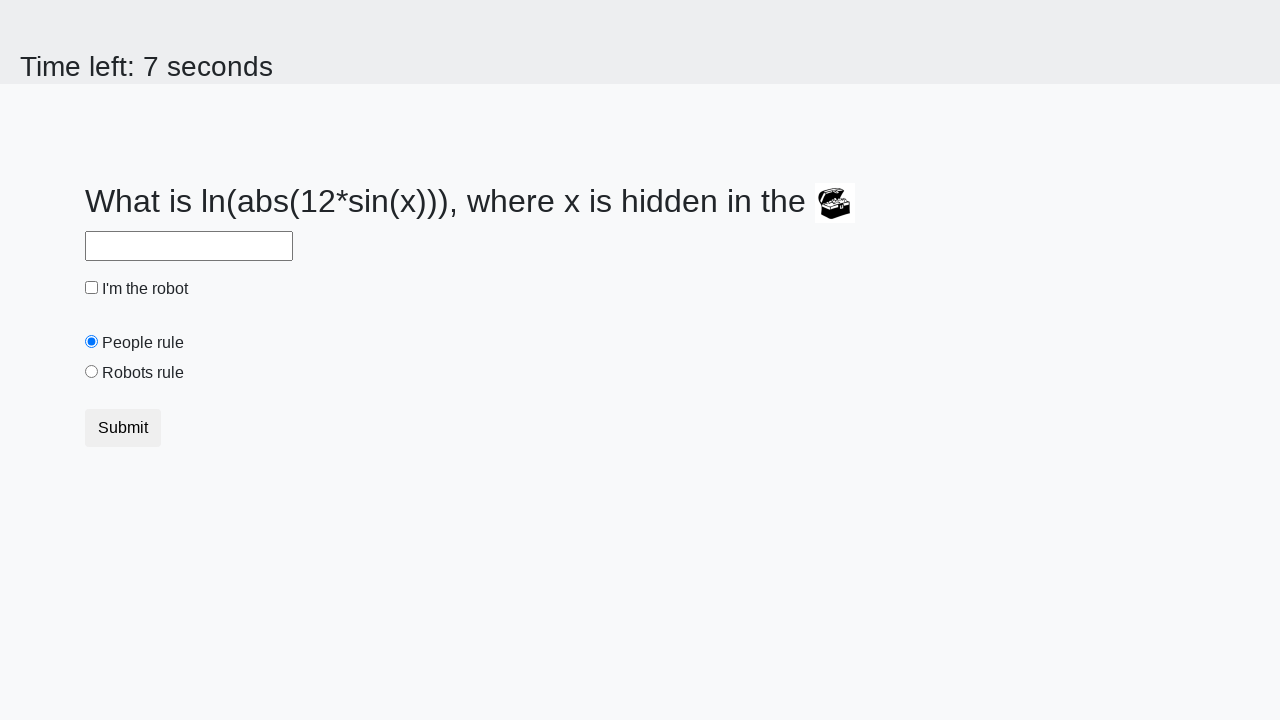

Located treasure element with ID 'treasure'
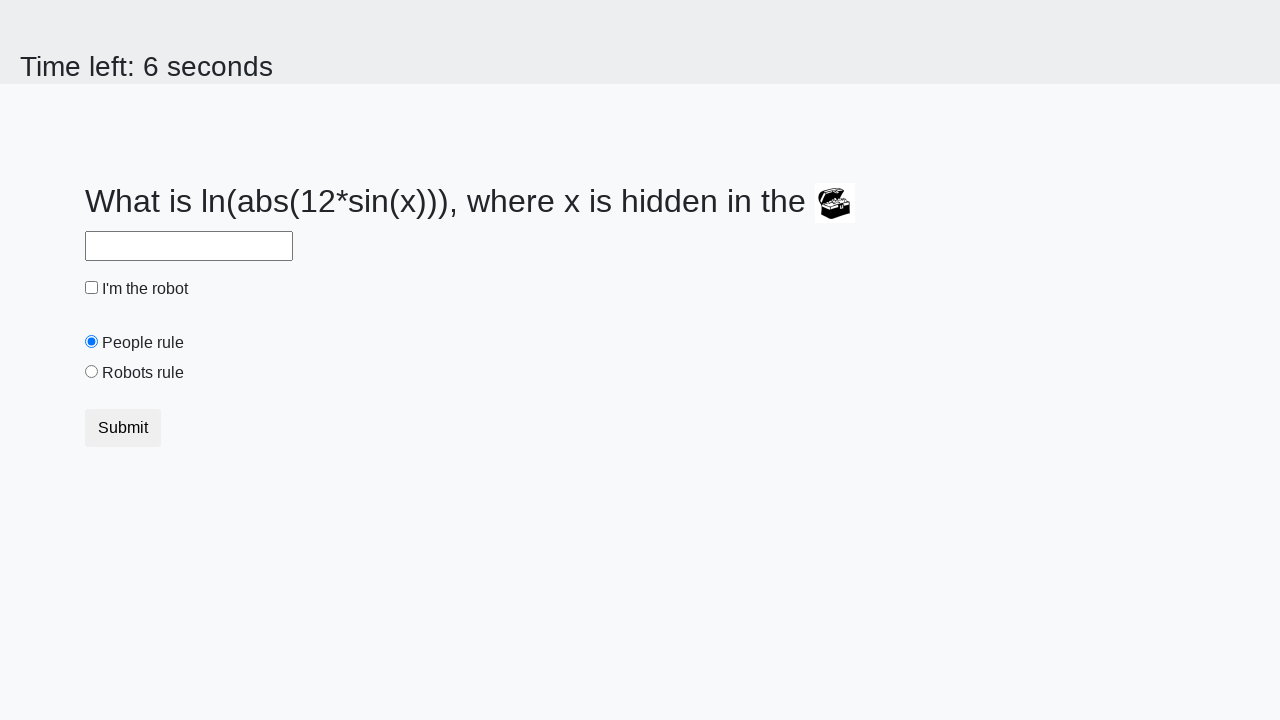

Extracted 'valuex' attribute from treasure element
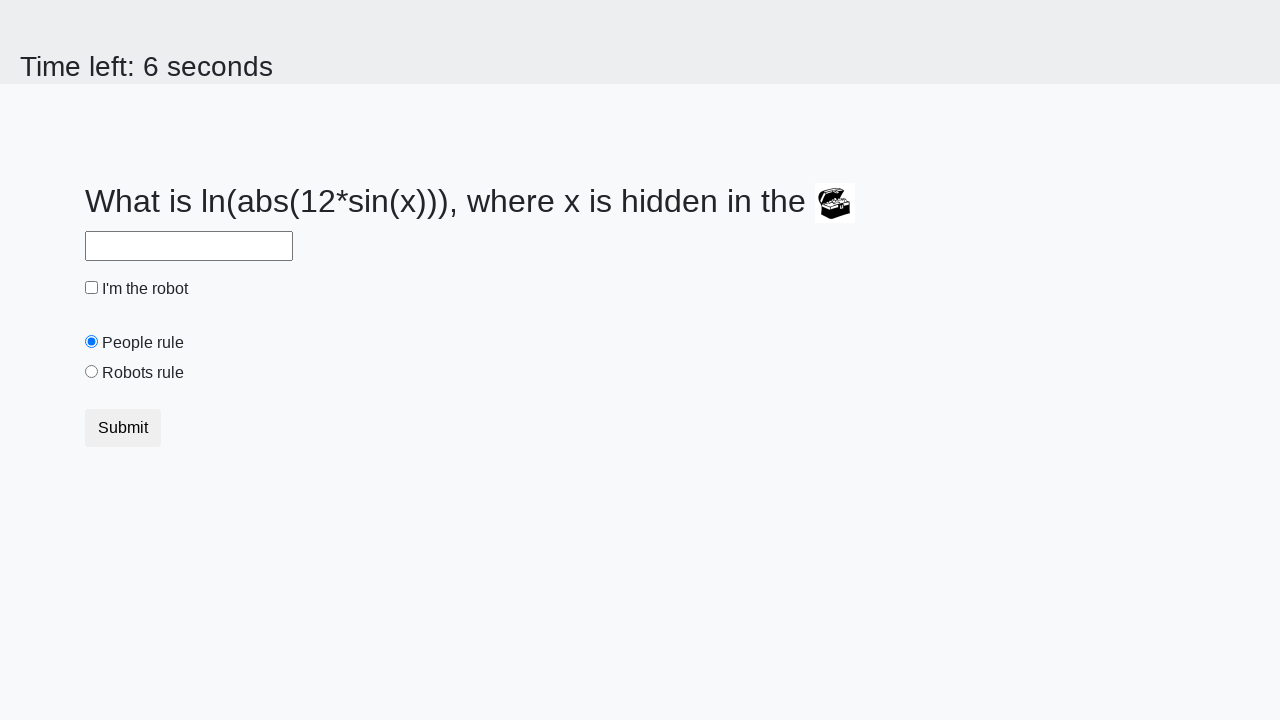

Calculated the math answer using logarithm and sine functions
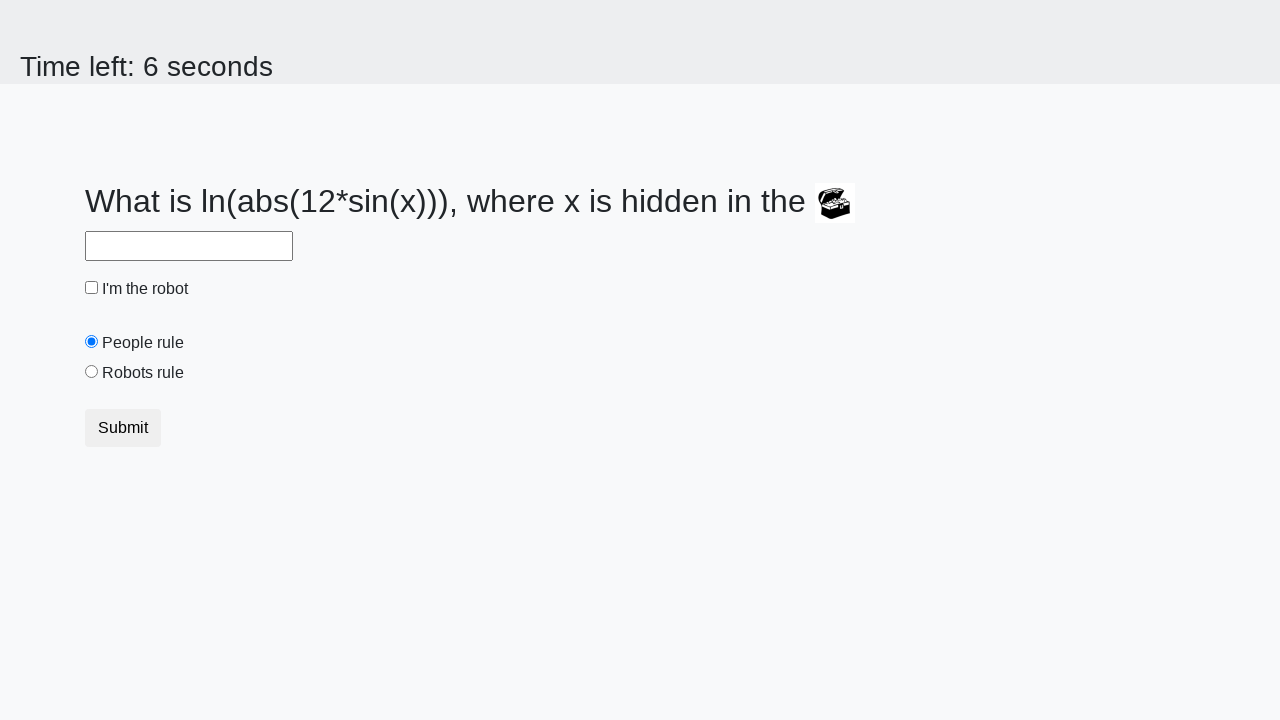

Filled answer field with calculated result on #answer
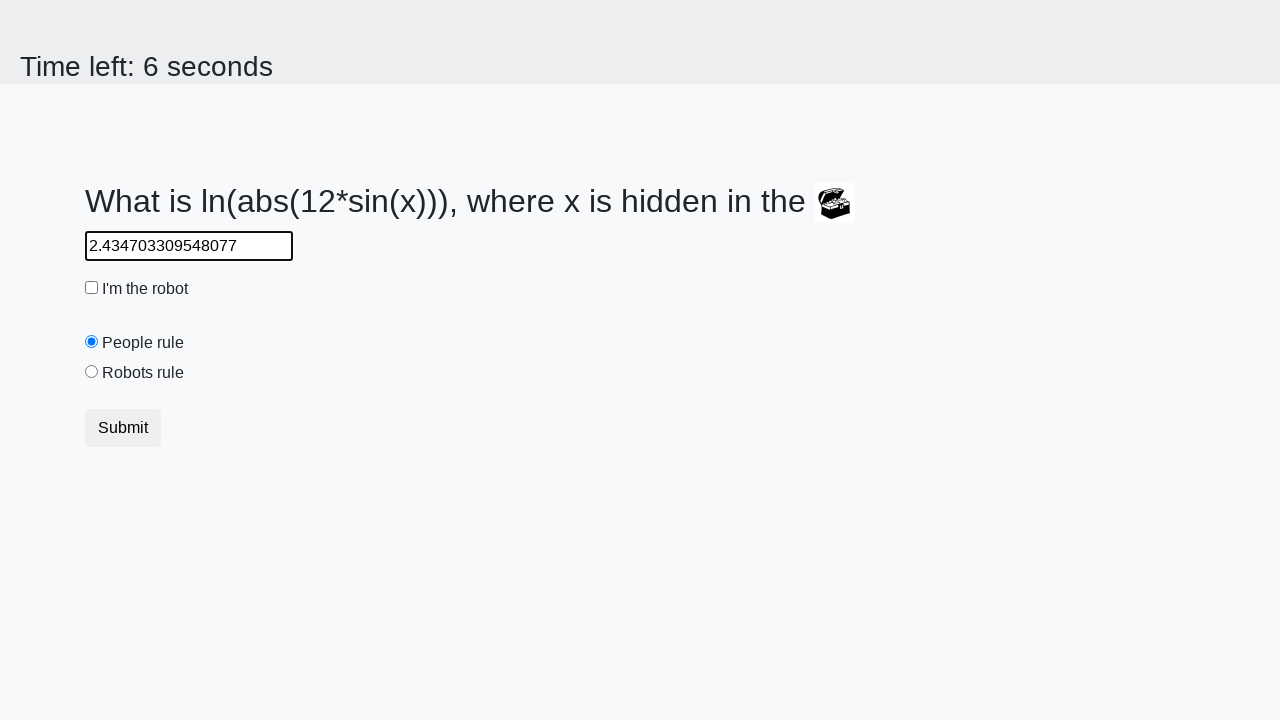

Clicked robot checkbox at (92, 288) on #robotCheckbox
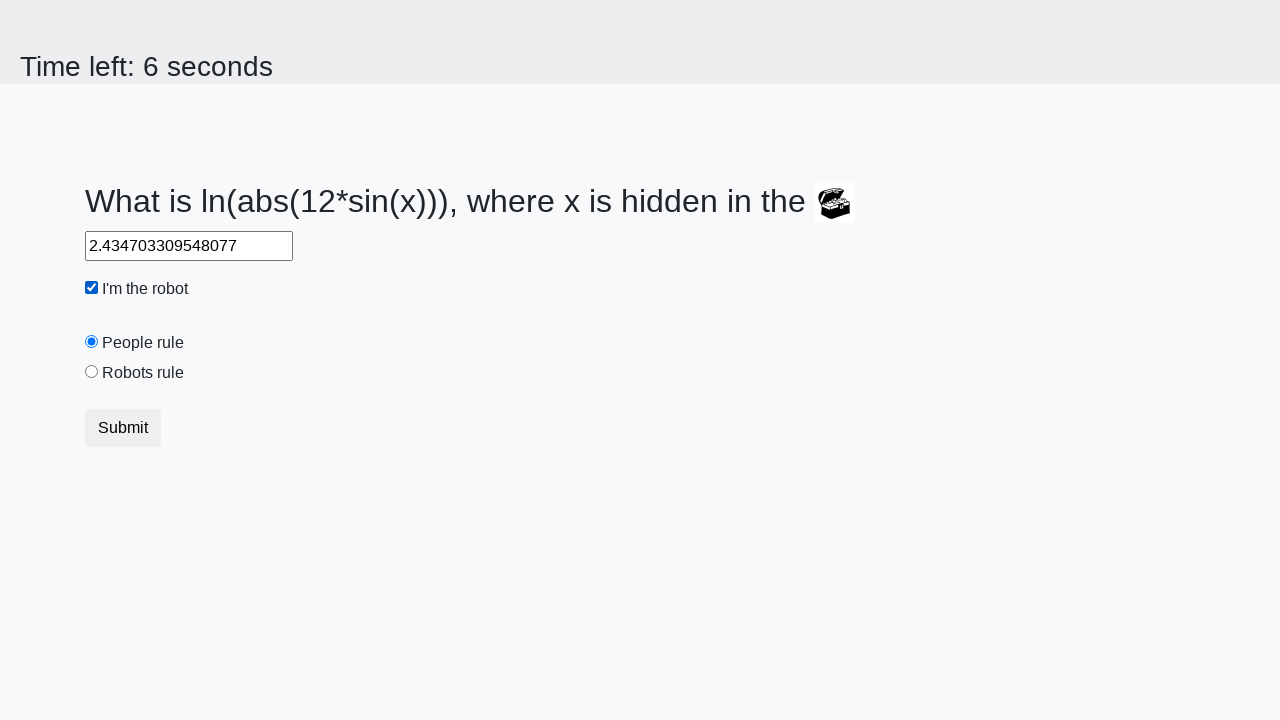

Clicked 'robots rule' radio button at (92, 372) on #robotsRule
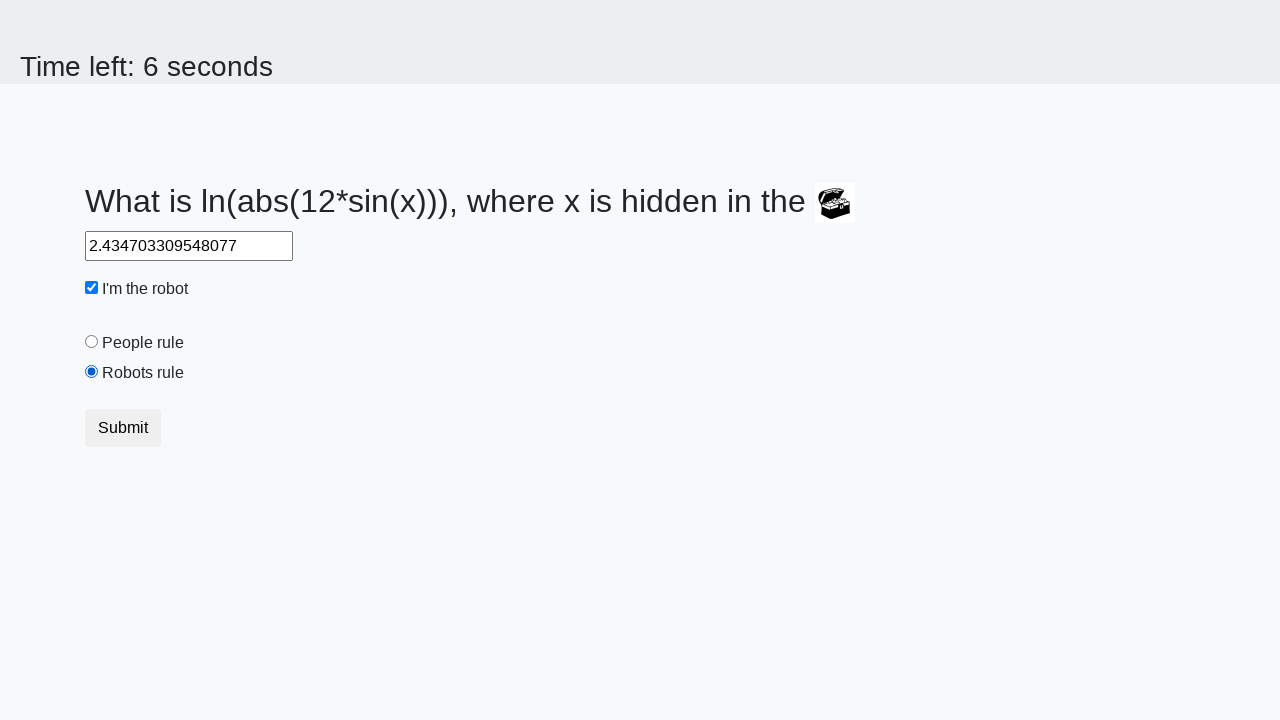

Clicked Submit button to submit the form at (123, 428) on xpath=//button[text()='Submit']
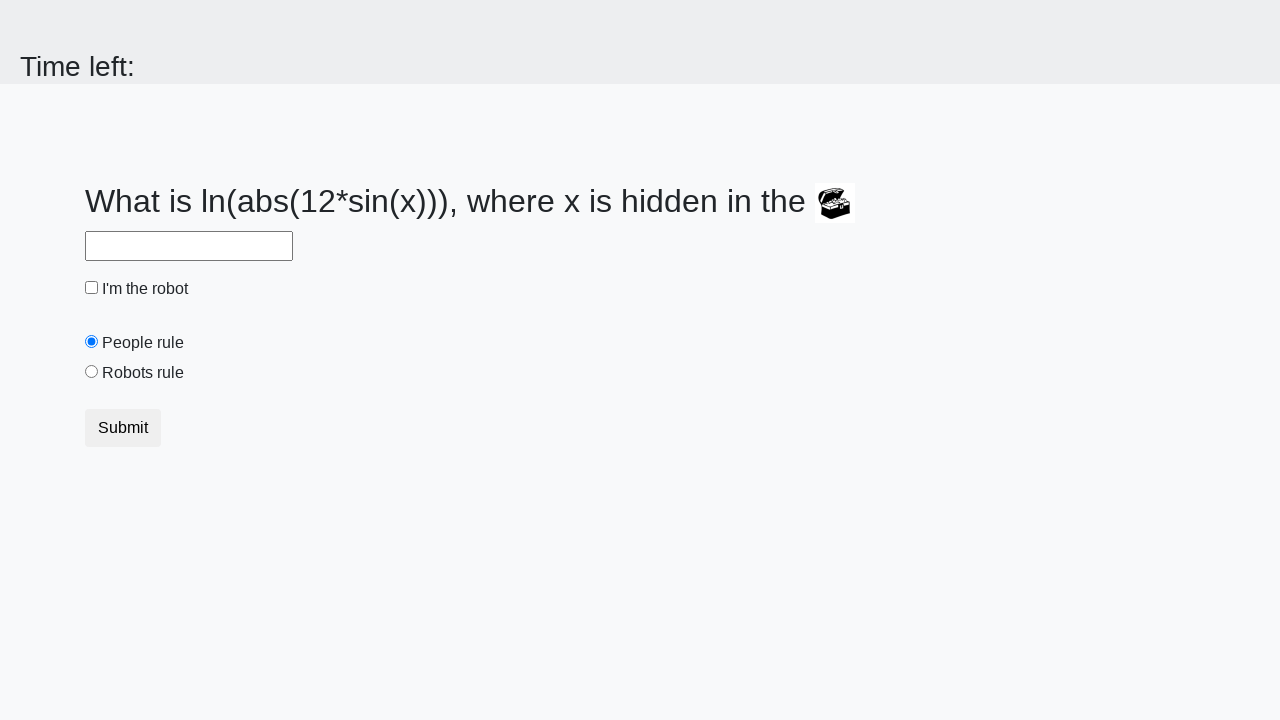

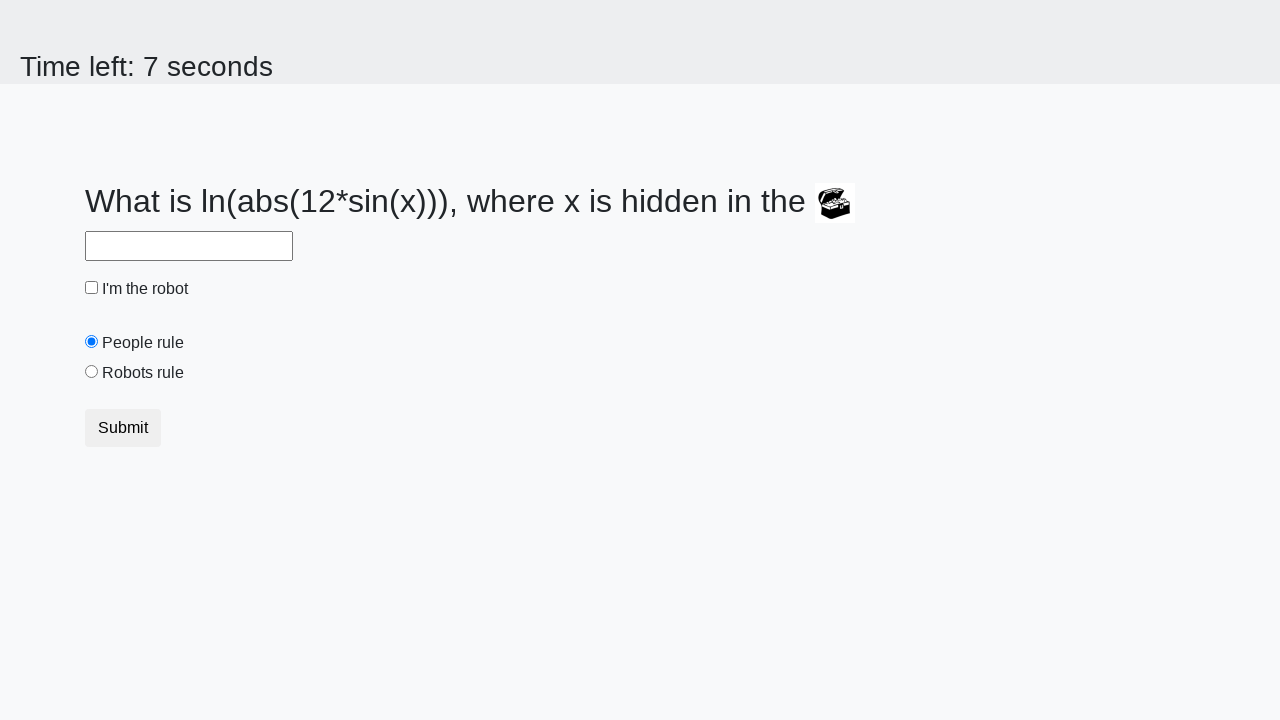